Fills out a practice form by entering first name, last name, and selecting gender

Starting URL: https://demoqa.com/automation-practice-form

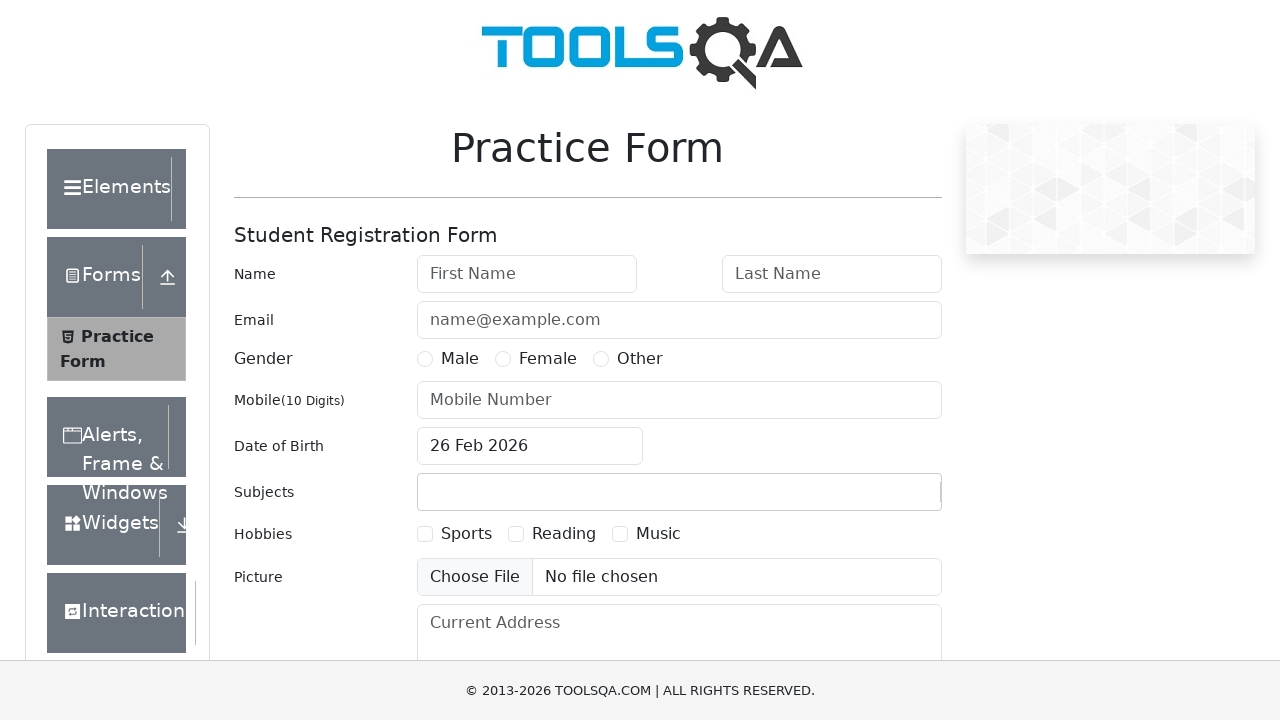

Filled first name field with 'jaya' on #firstName
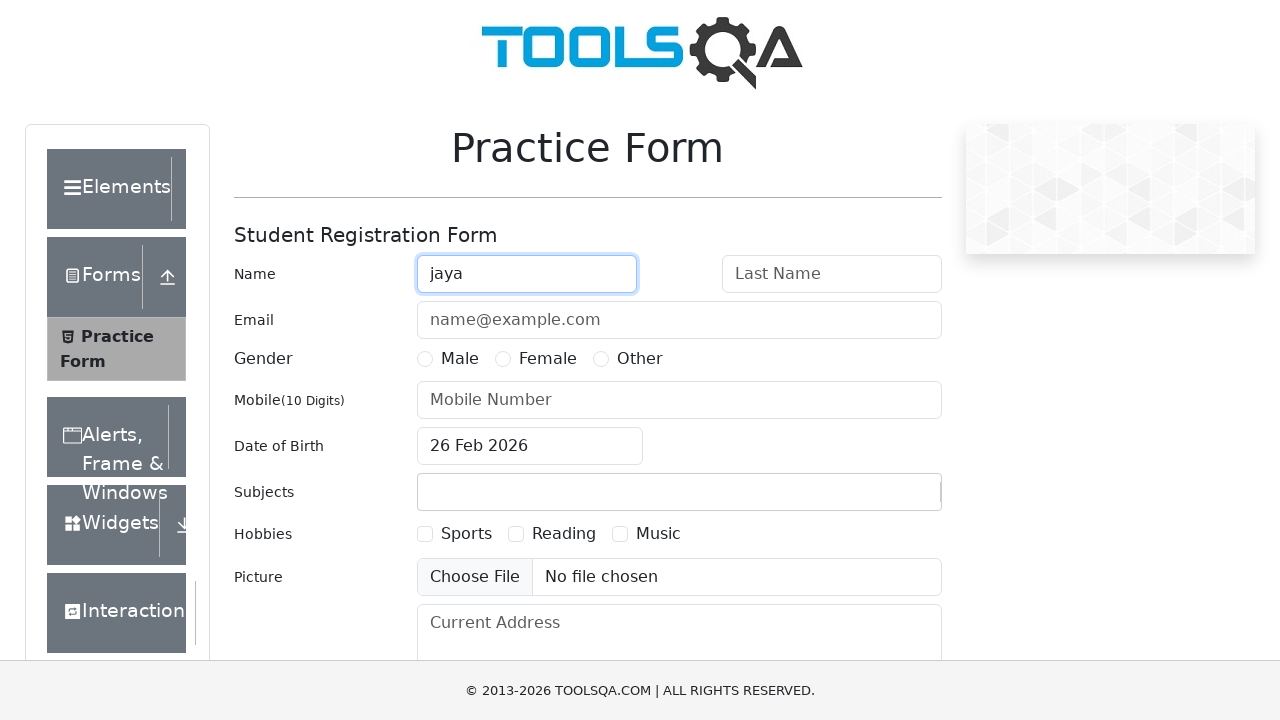

Filled last name field with 'Gore' on #lastName
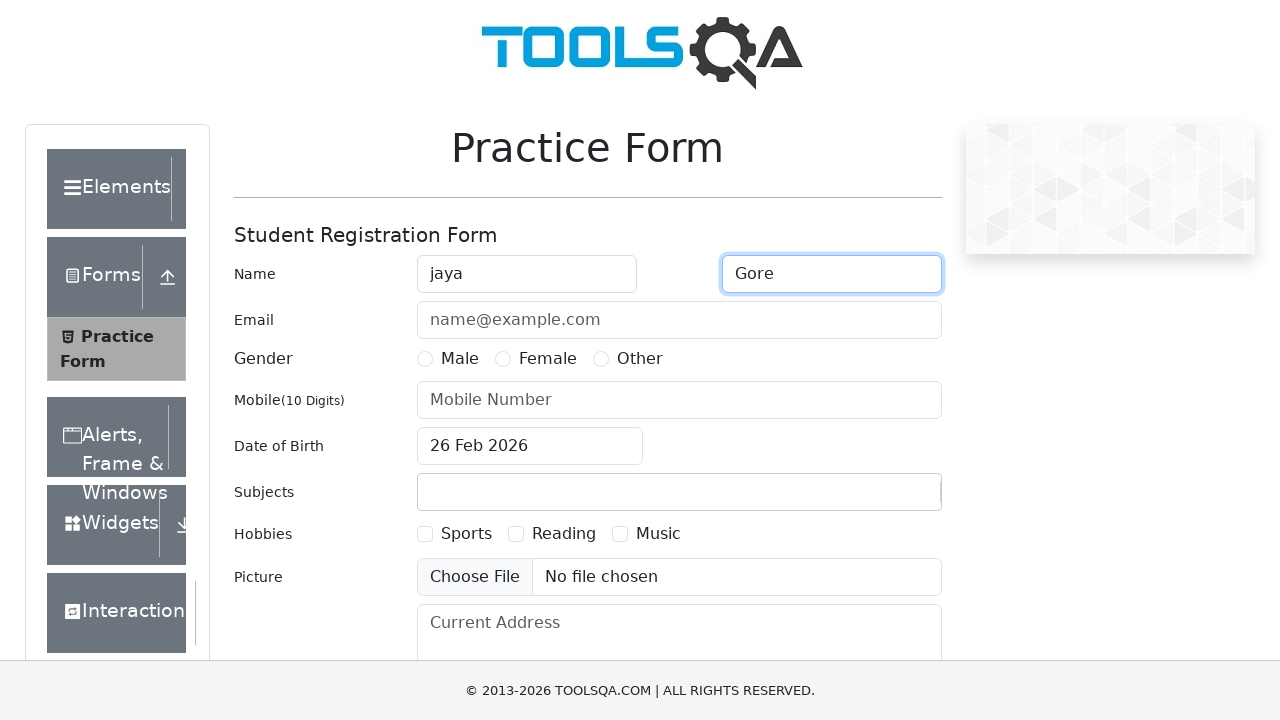

Selected male gender option at (460, 359) on label[for='gender-radio-1']
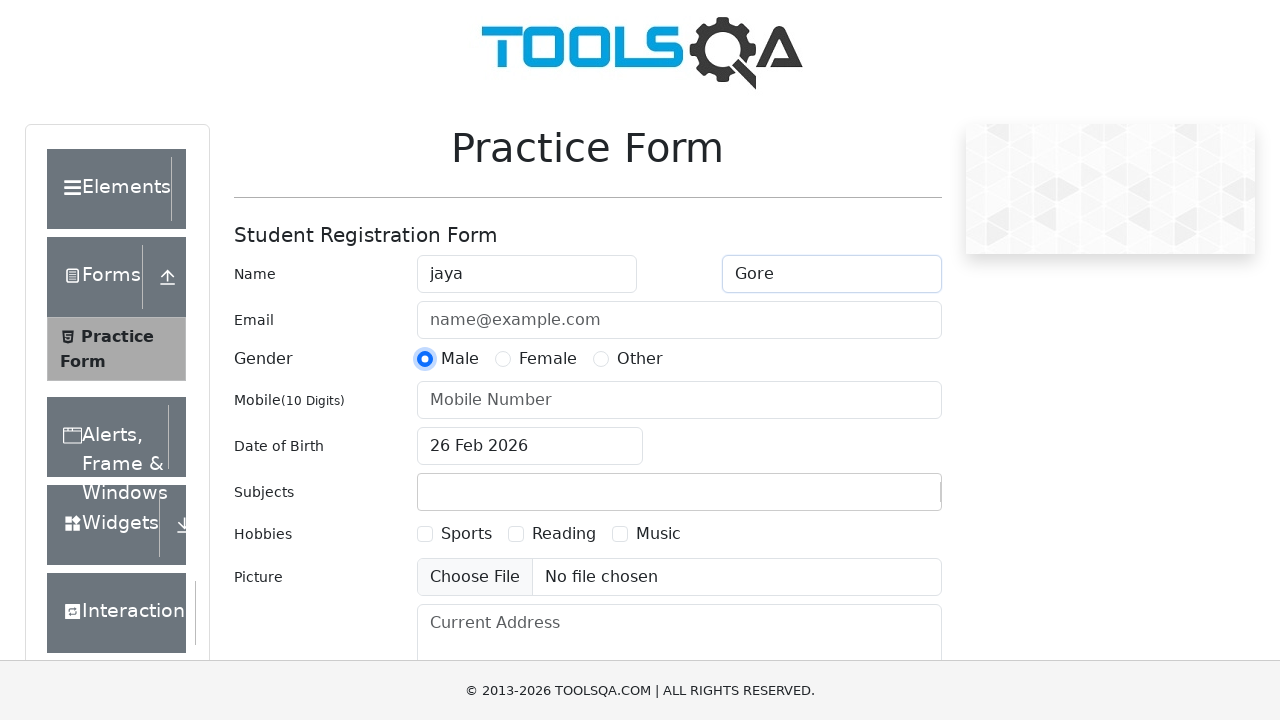

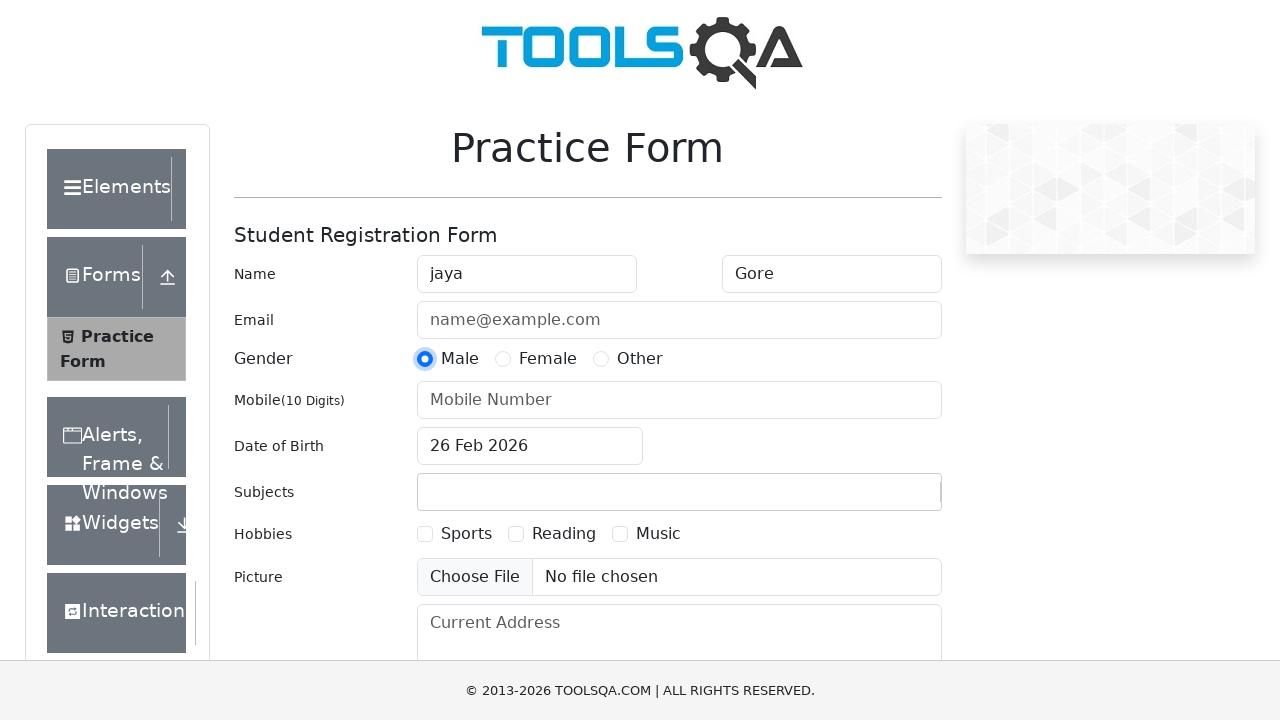